Navigates to the Applitools demo app login page and clicks the log-in button to proceed to the app window (Visual Grid variant)

Starting URL: https://demo.applitools.com

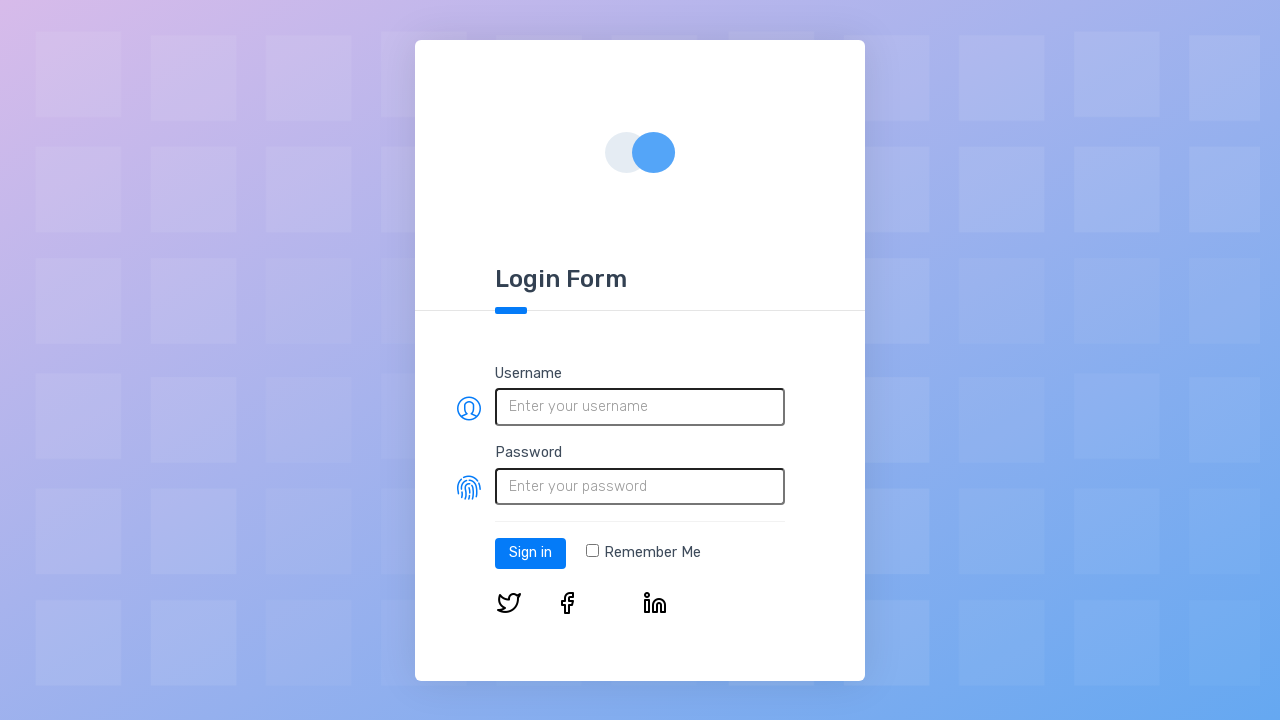

Login button selector loaded on Applitools demo app
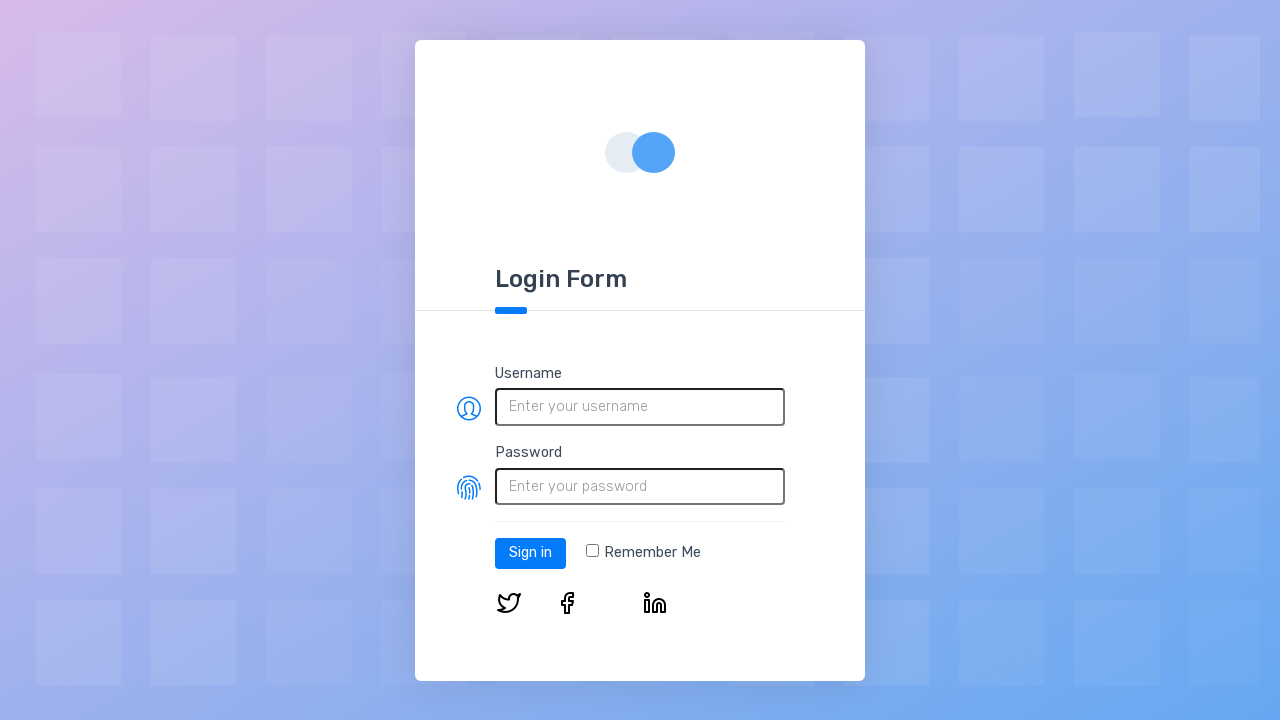

Clicked the log-in button at (530, 553) on #log-in
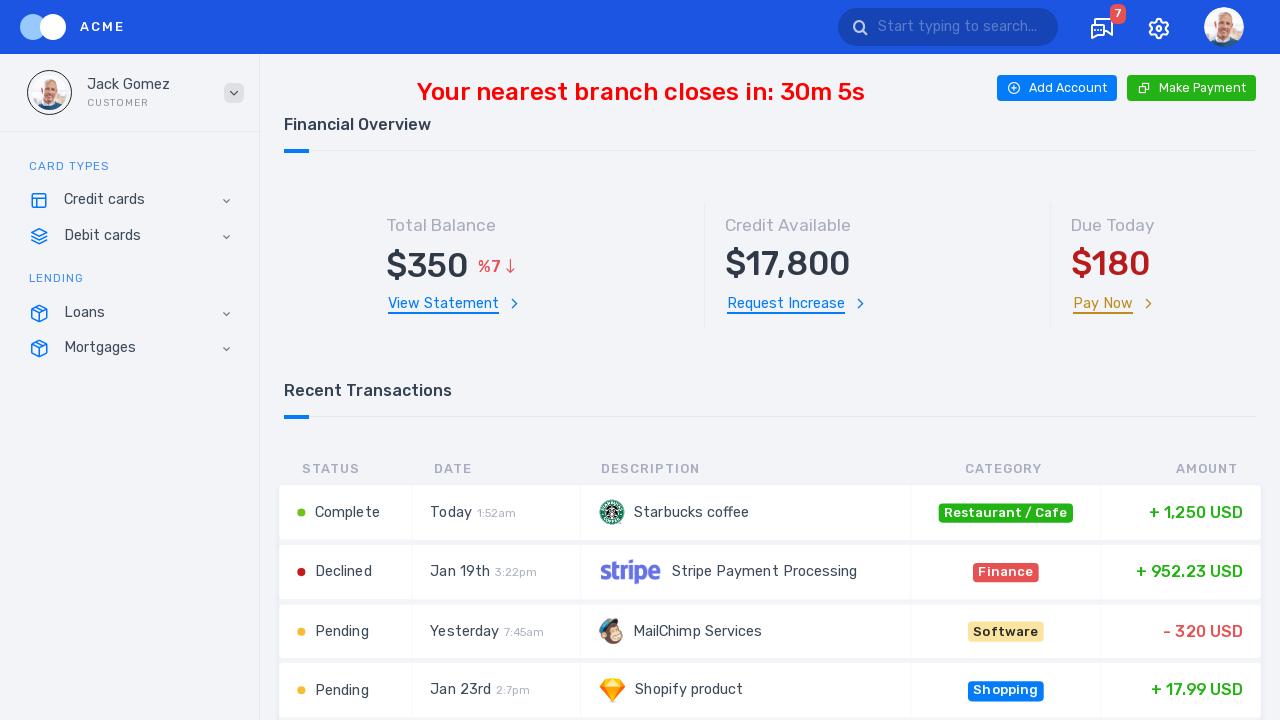

App window loaded after login (networkidle)
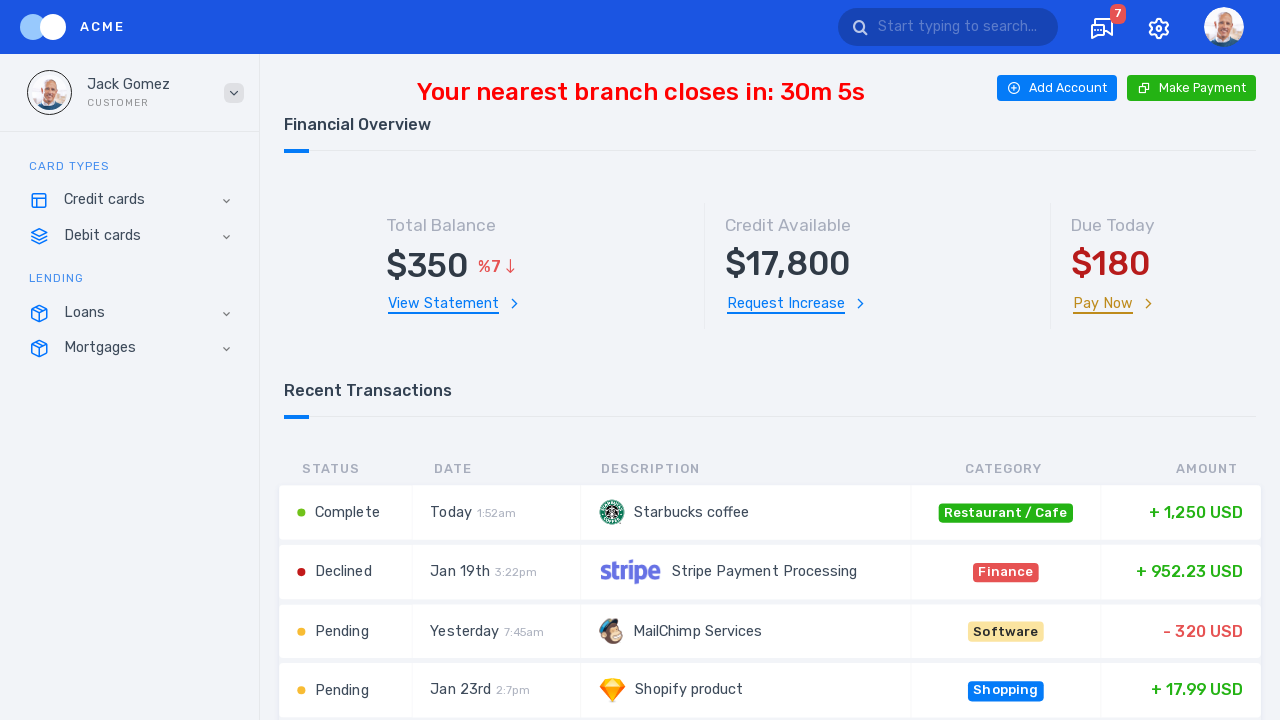

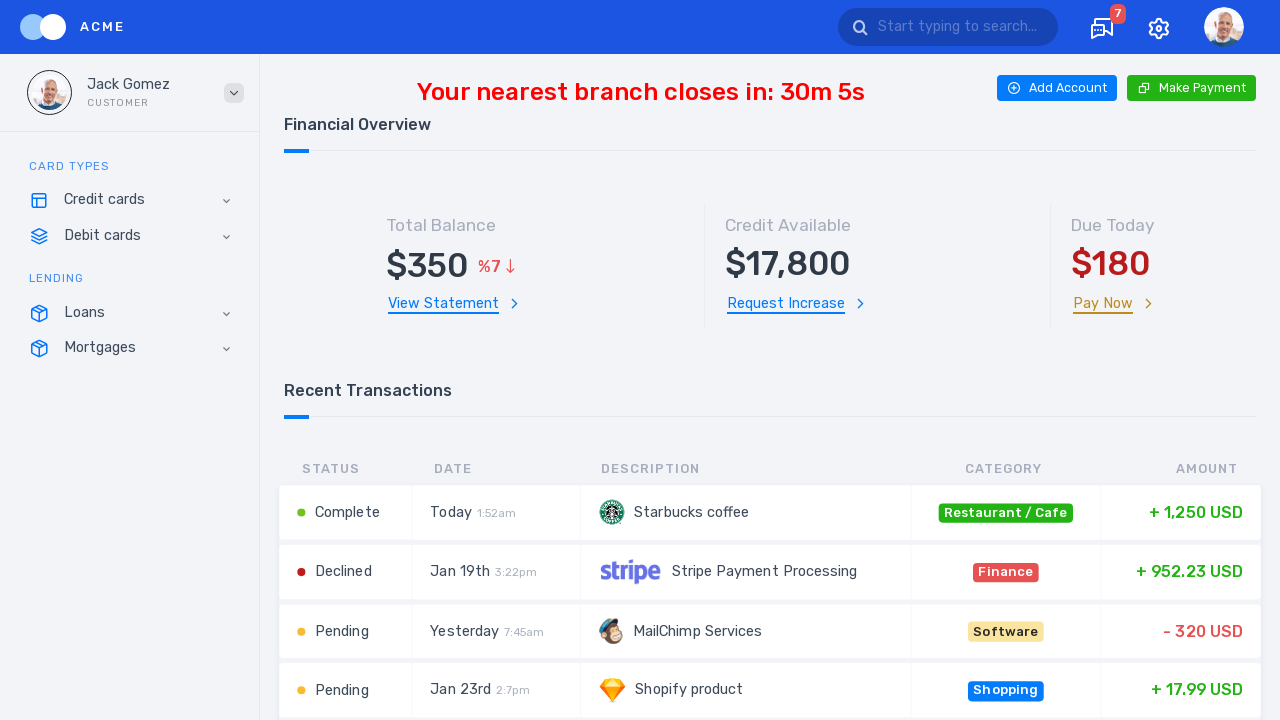